Tests form interaction on a Selenium practice page by filling username and password fields, checking two checkboxes, clicking the sign-in button, and verifying the error message displayed.

Starting URL: https://rahulshettyacademy.com/locatorspractice/

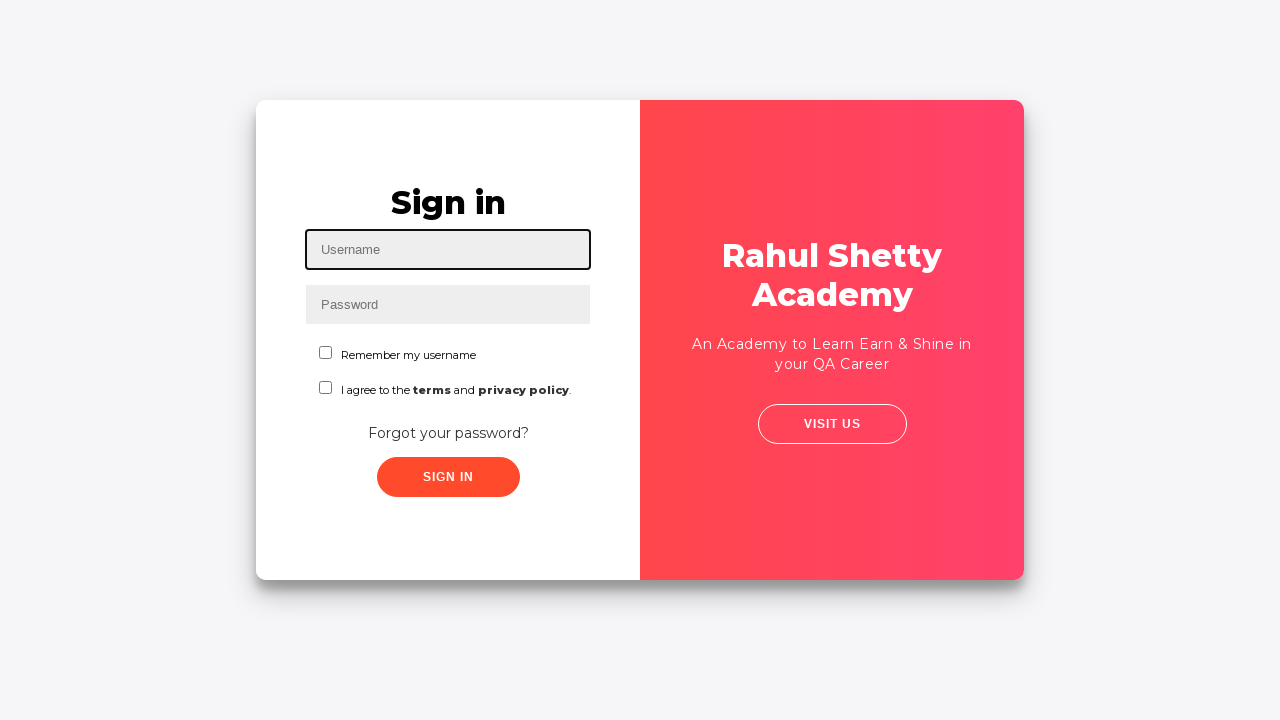

Filled username field with 'PaulKenneth' on #inputUsername
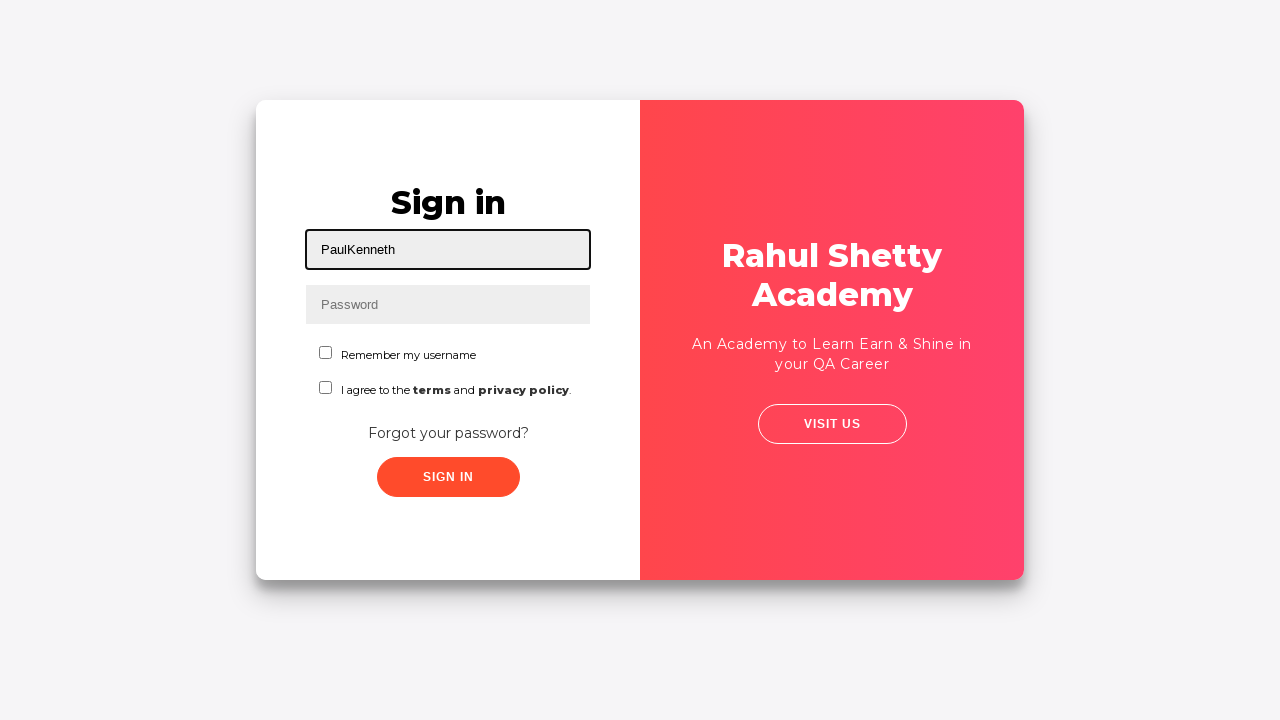

Filled password field with 'Passwordsample123' on input[name='inputPassword']
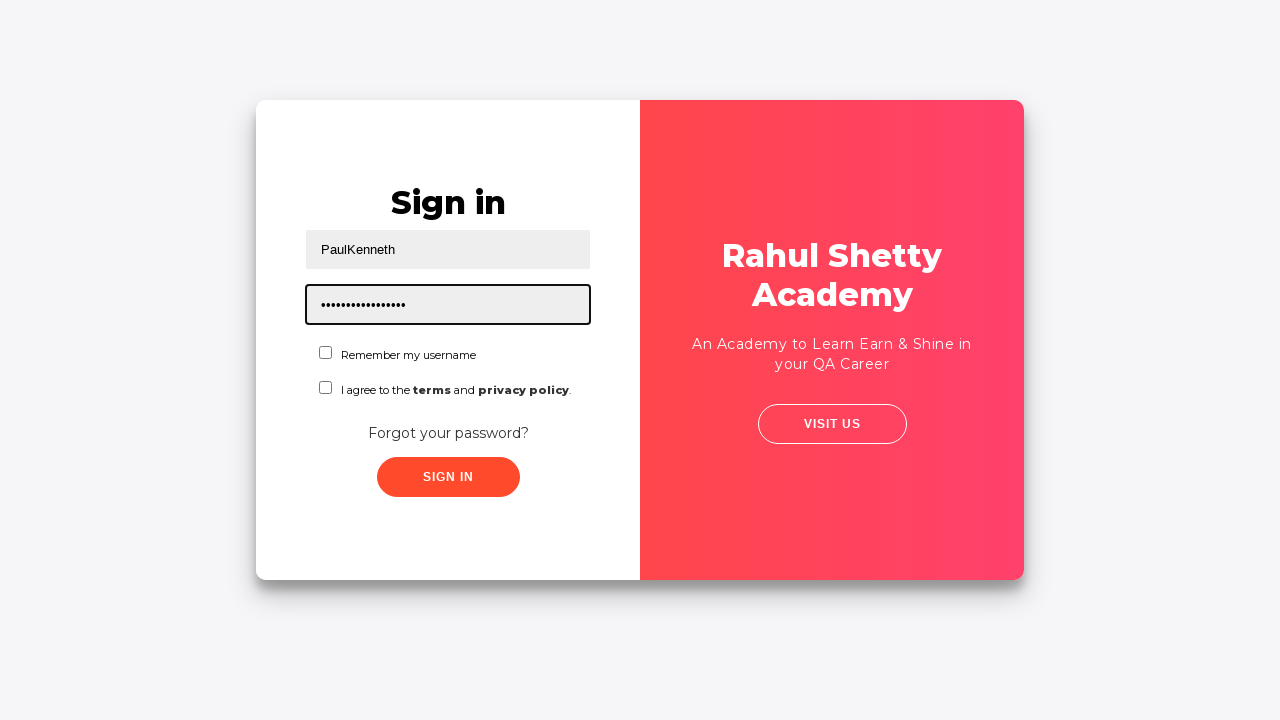

Checked first checkbox at (326, 352) on #chkboxOne
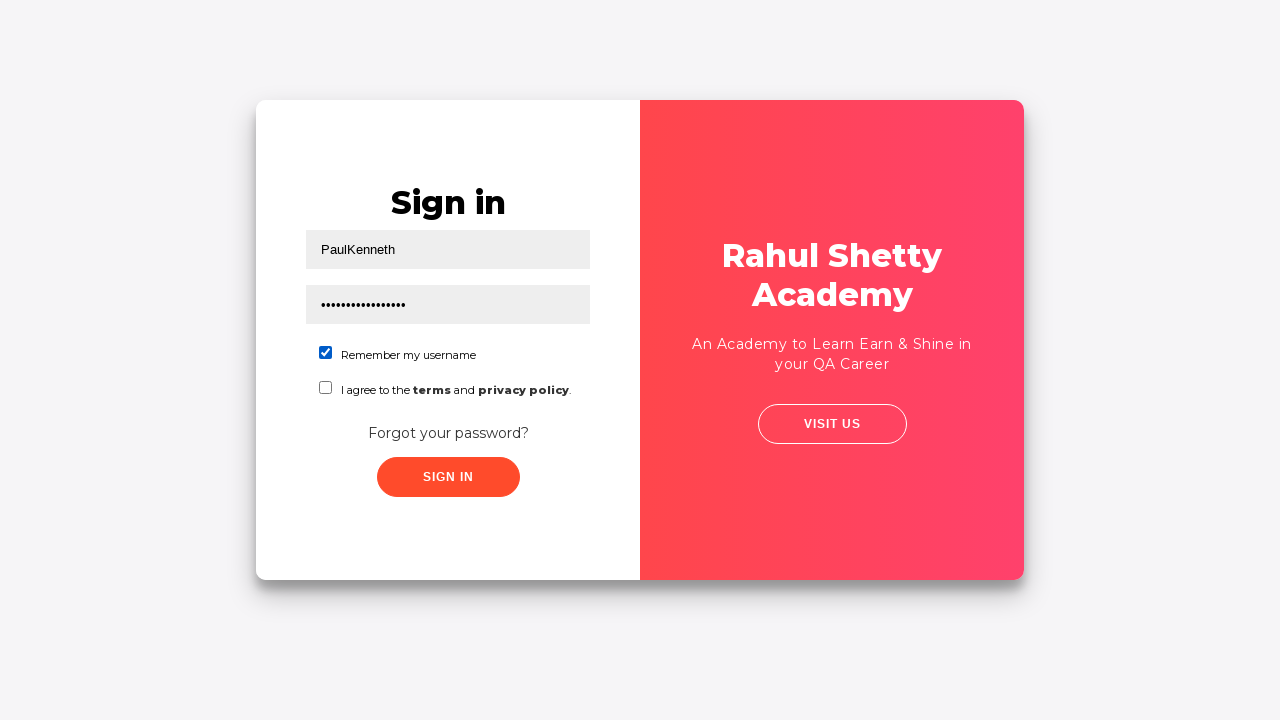

Checked second checkbox at (326, 388) on #chkboxTwo
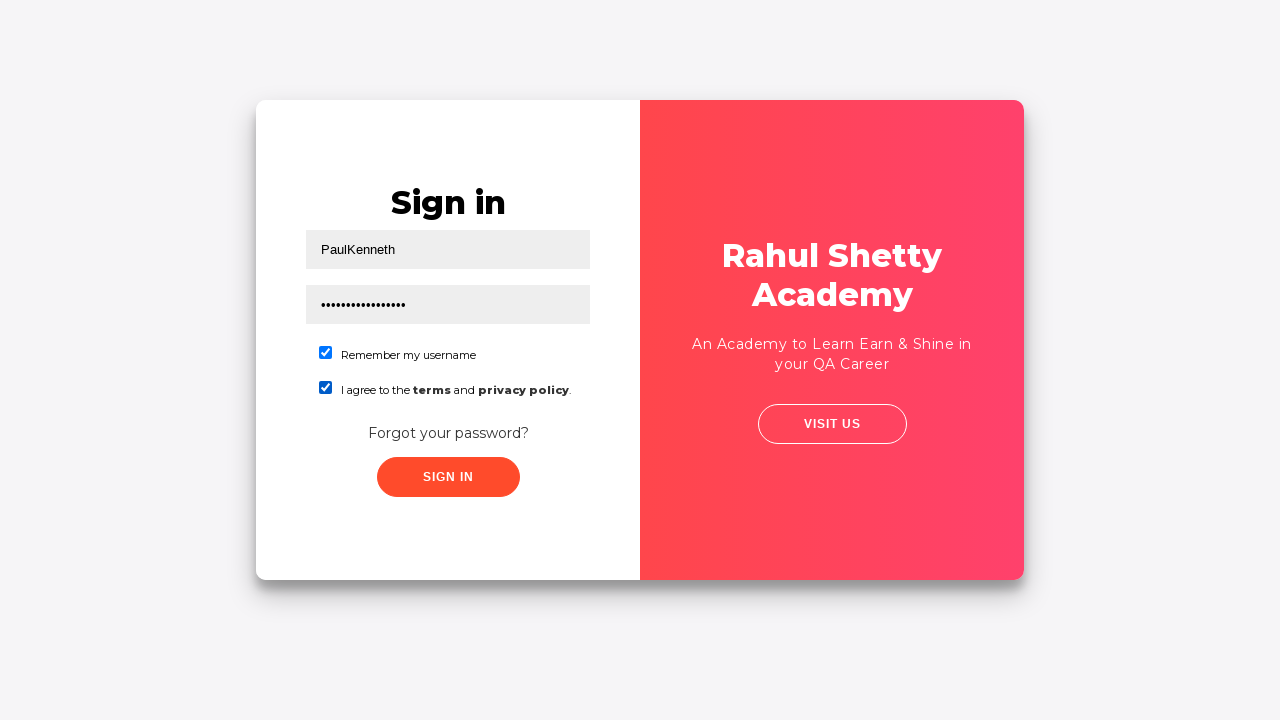

Clicked sign-in button at (448, 477) on .signInBtn
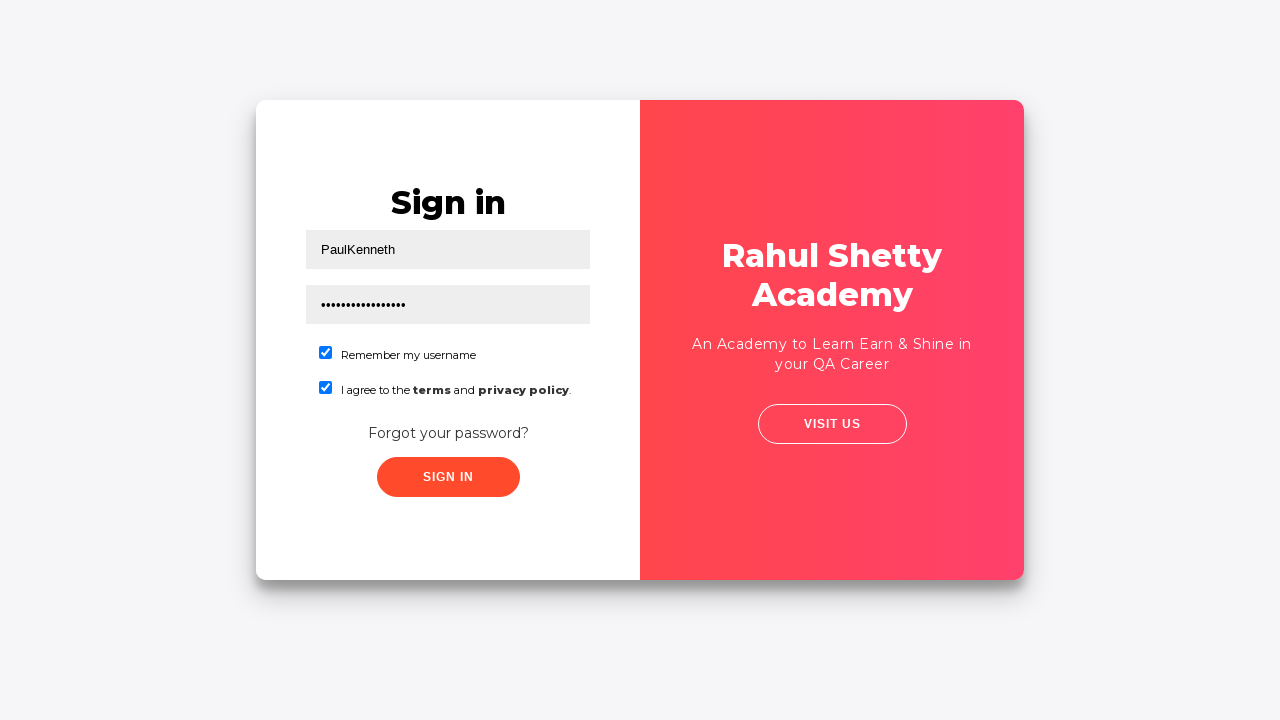

Error message element loaded
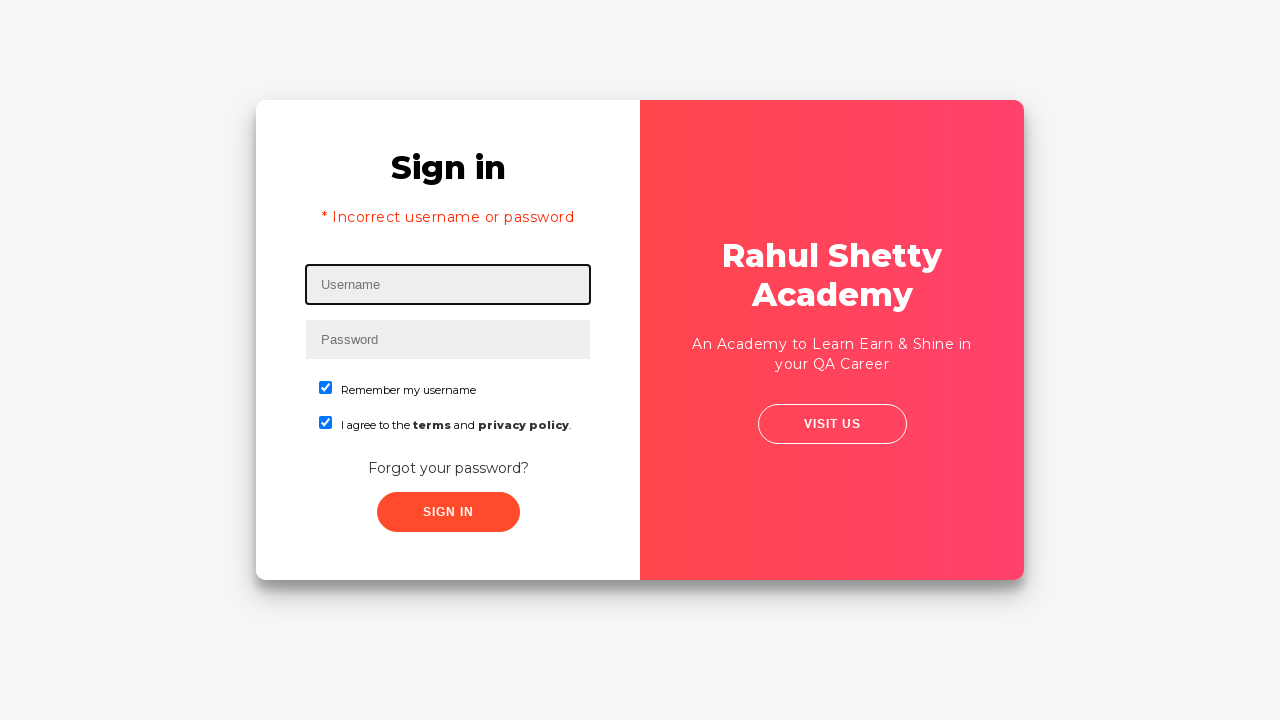

Captured error message: * Incorrect username or password 
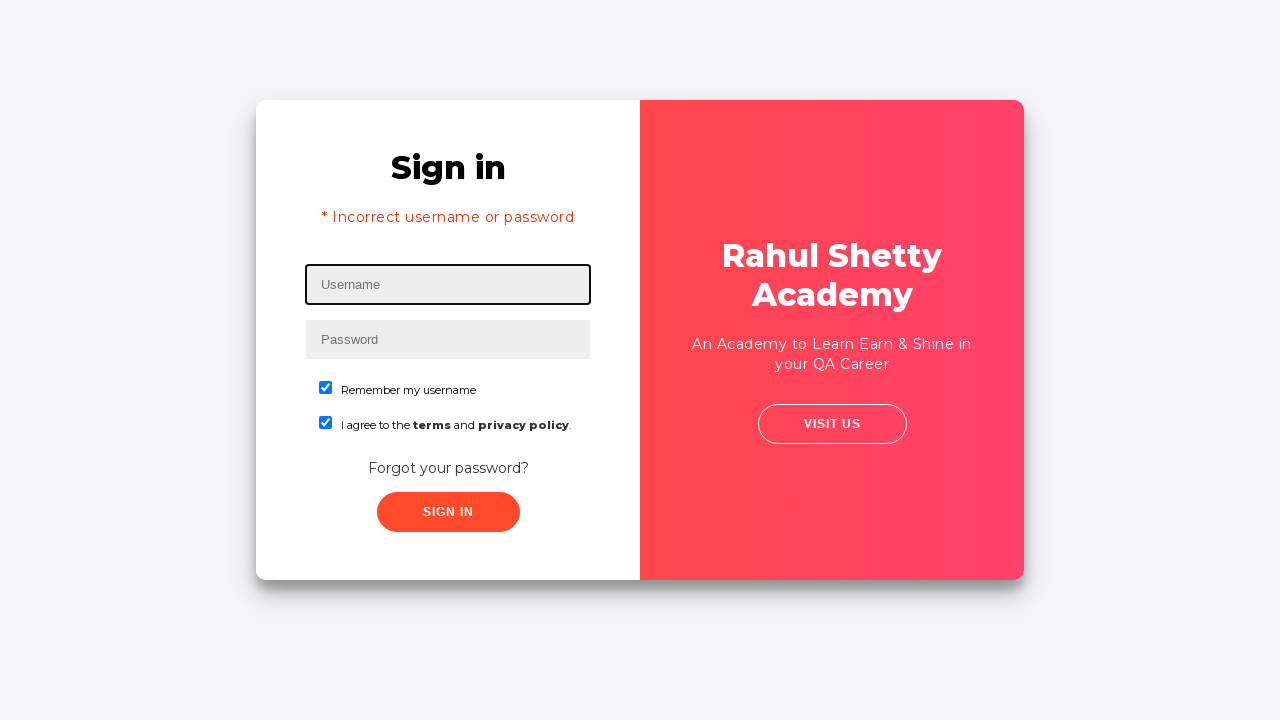

Printed error message to console
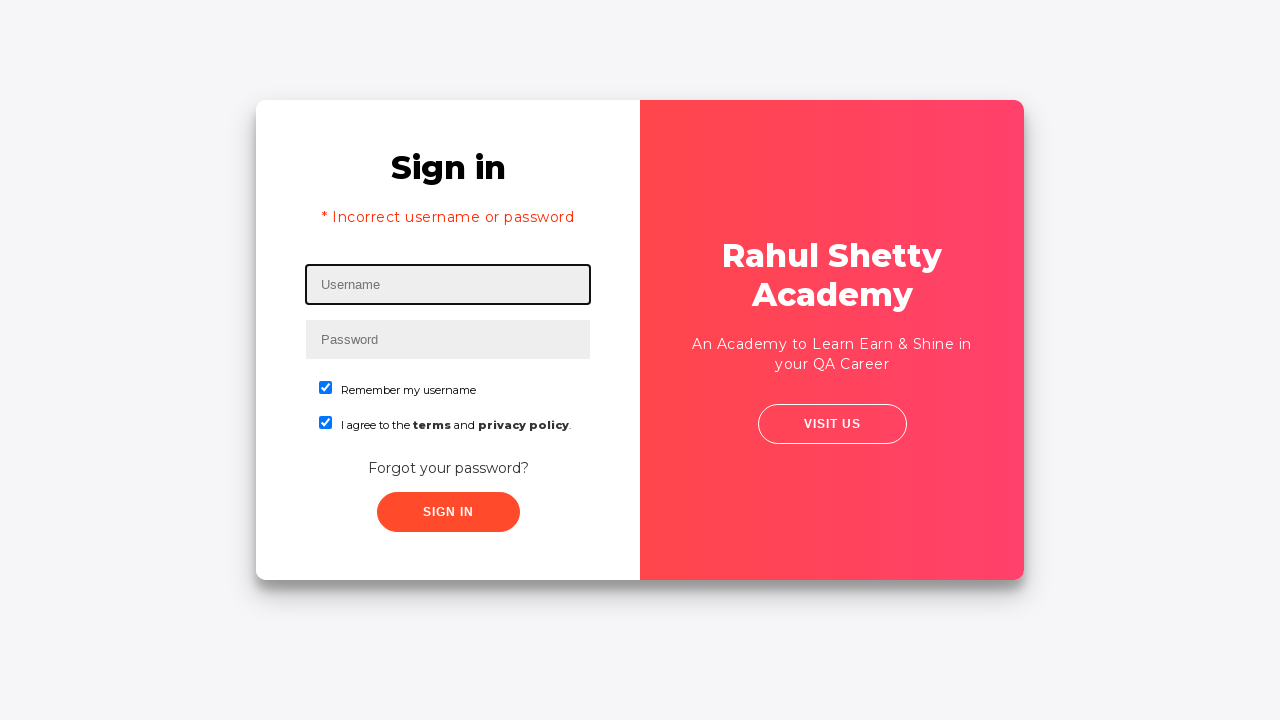

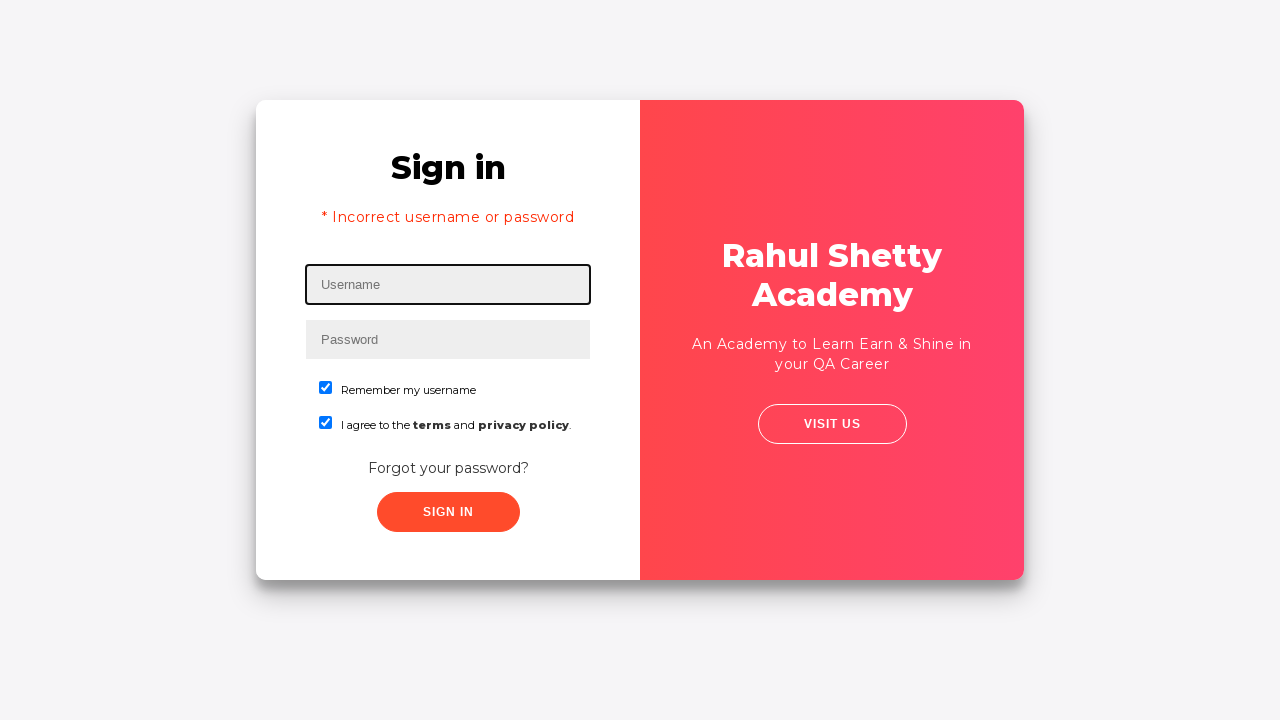